Tests dynamic content loading by clicking a start button and waiting for the content to become visible

Starting URL: http://the-internet.herokuapp.com/dynamic_loading/2

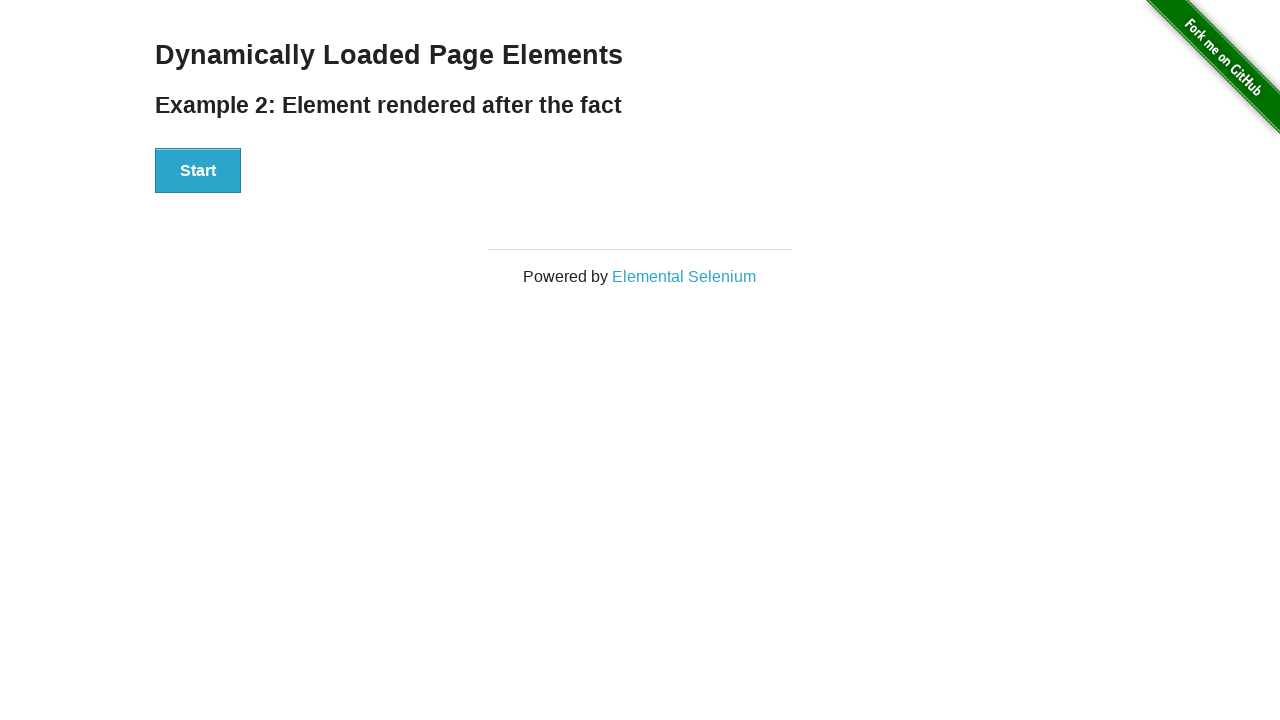

Clicked Start button to trigger dynamic content loading at (198, 171) on xpath=//button[text()='Start']
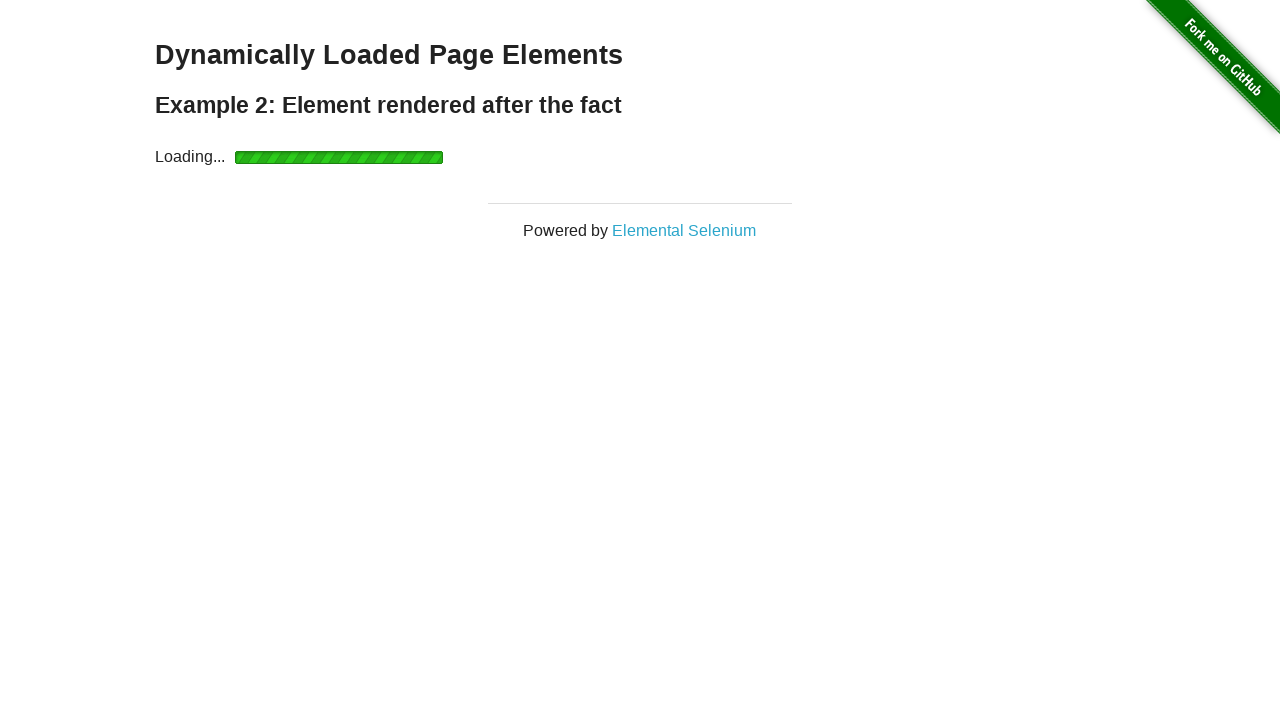

Dynamic content finished loading and became visible
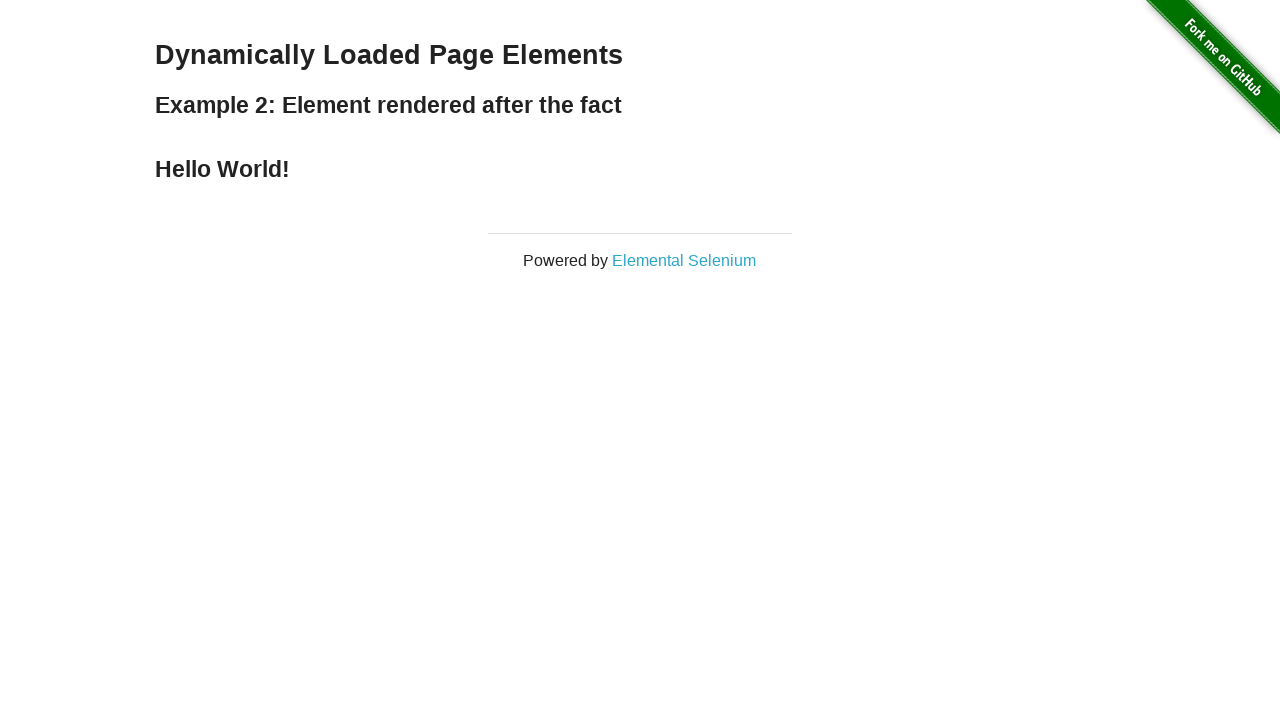

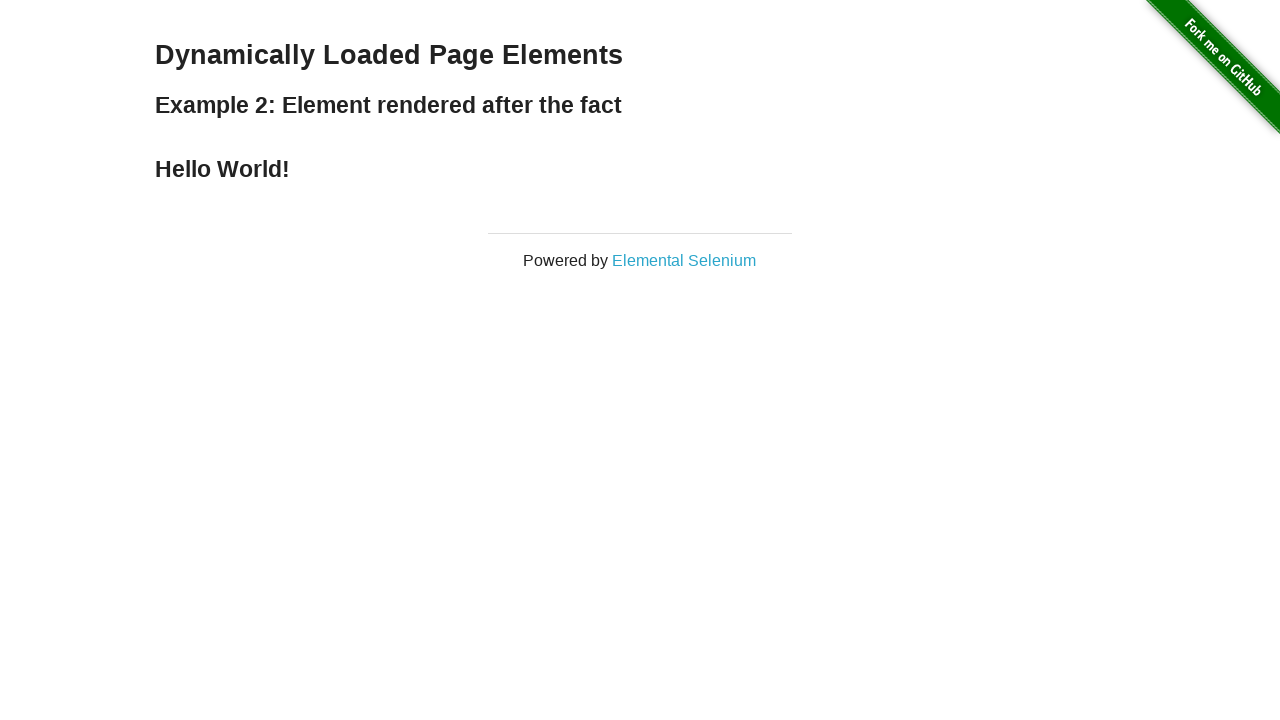